Tests right-click context menu functionality by performing a context click action on a button element

Starting URL: http://swisnl.github.io/jQuery-contextMenu/demo.html

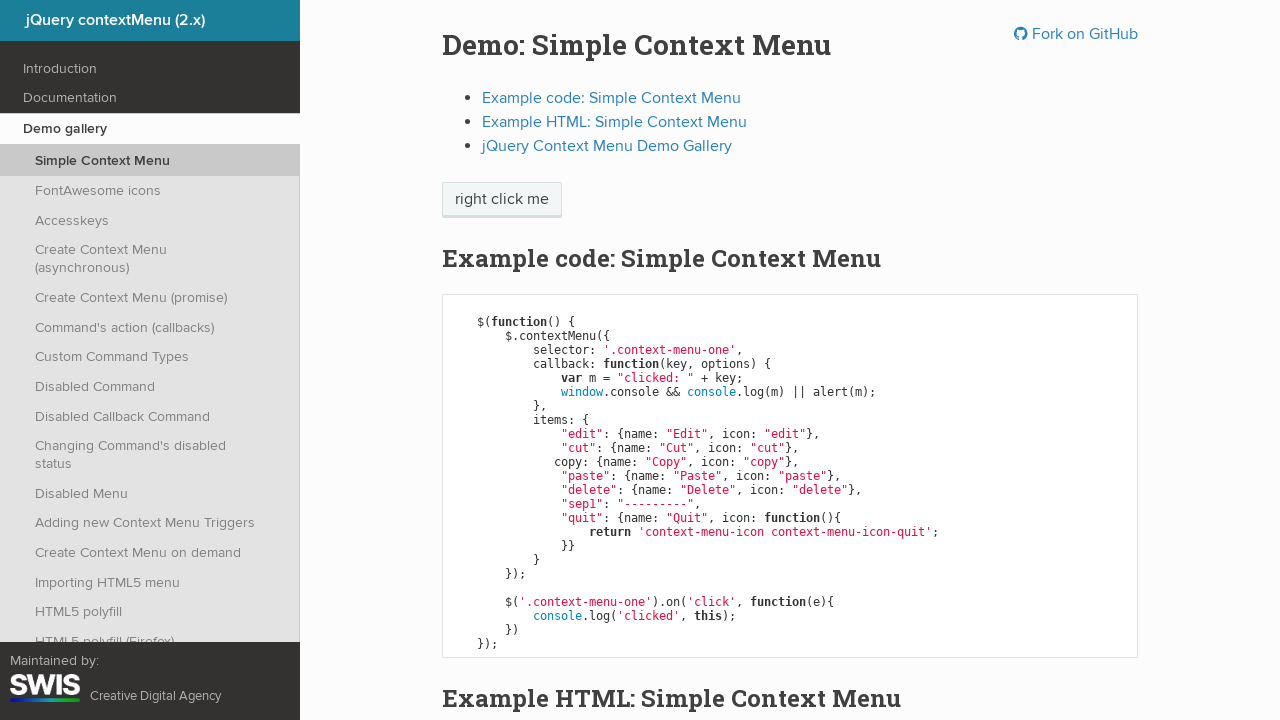

Right-click target element loaded
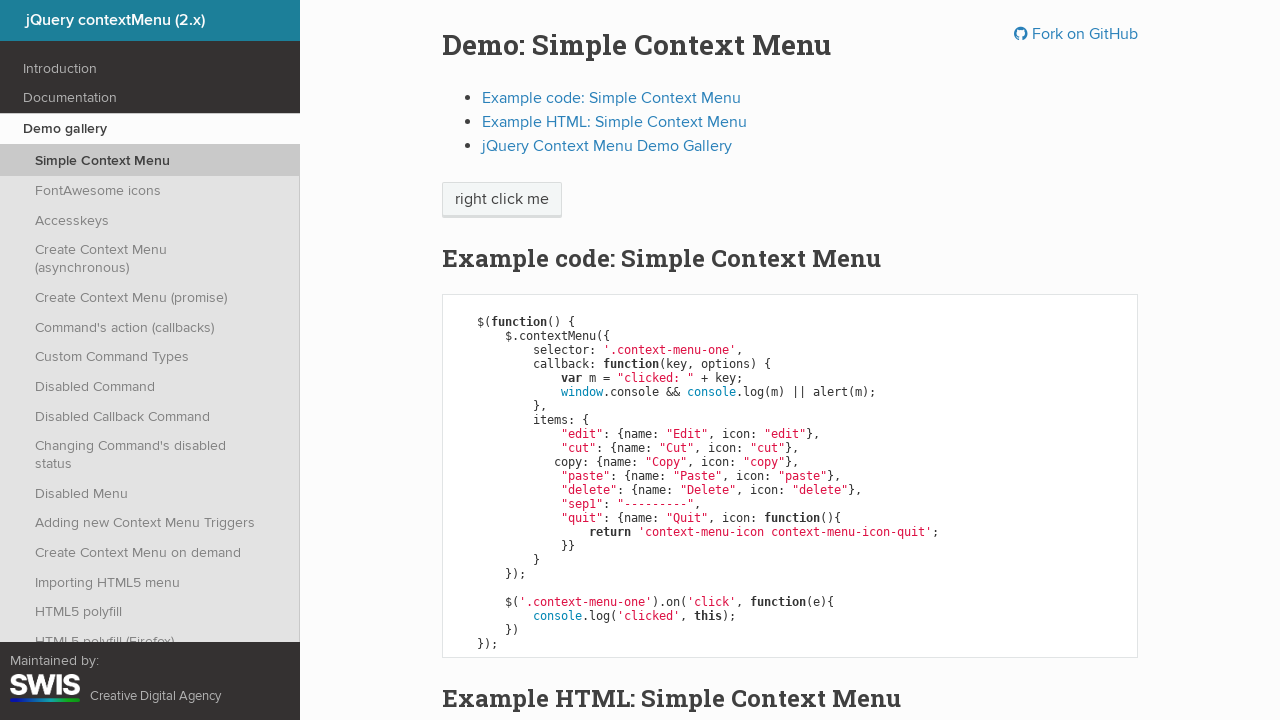

Right-clicked on context menu button element at (502, 200) on //span[@class='context-menu-one btn btn-neutral']
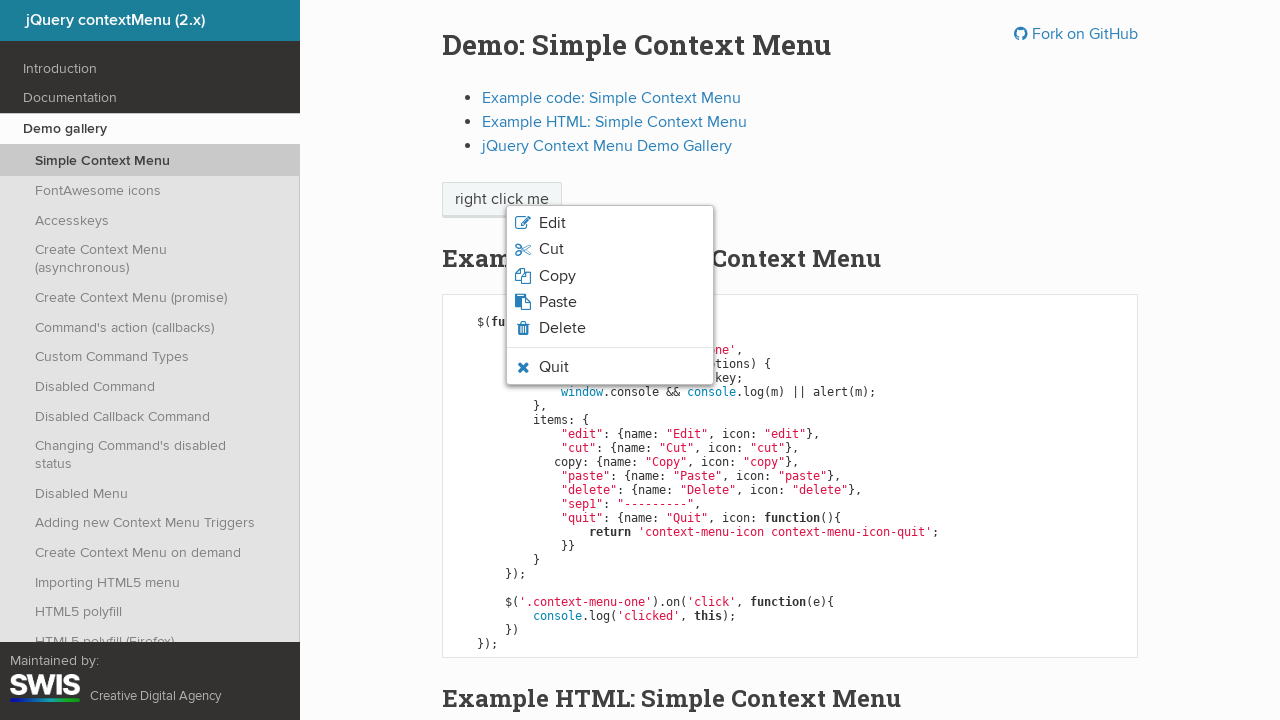

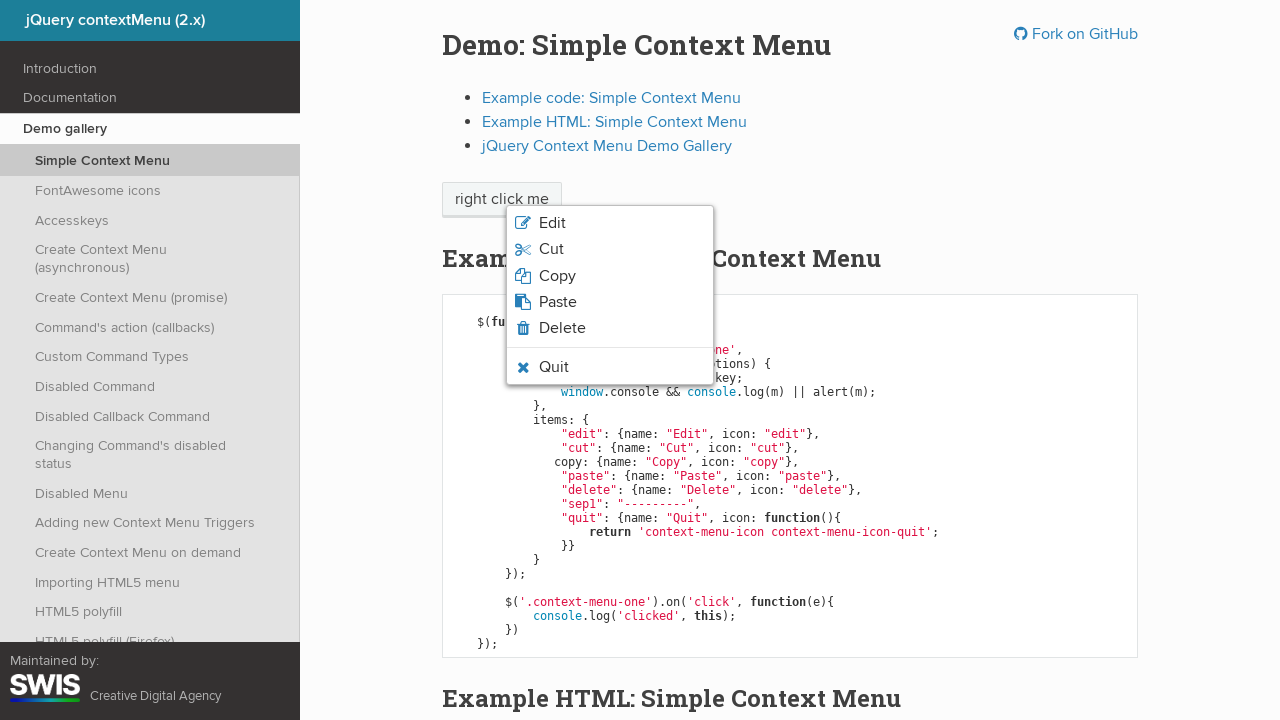